Navigates to Wisequarter website and verifies that the page title contains "Wise"

Starting URL: https://wisequarter.com/

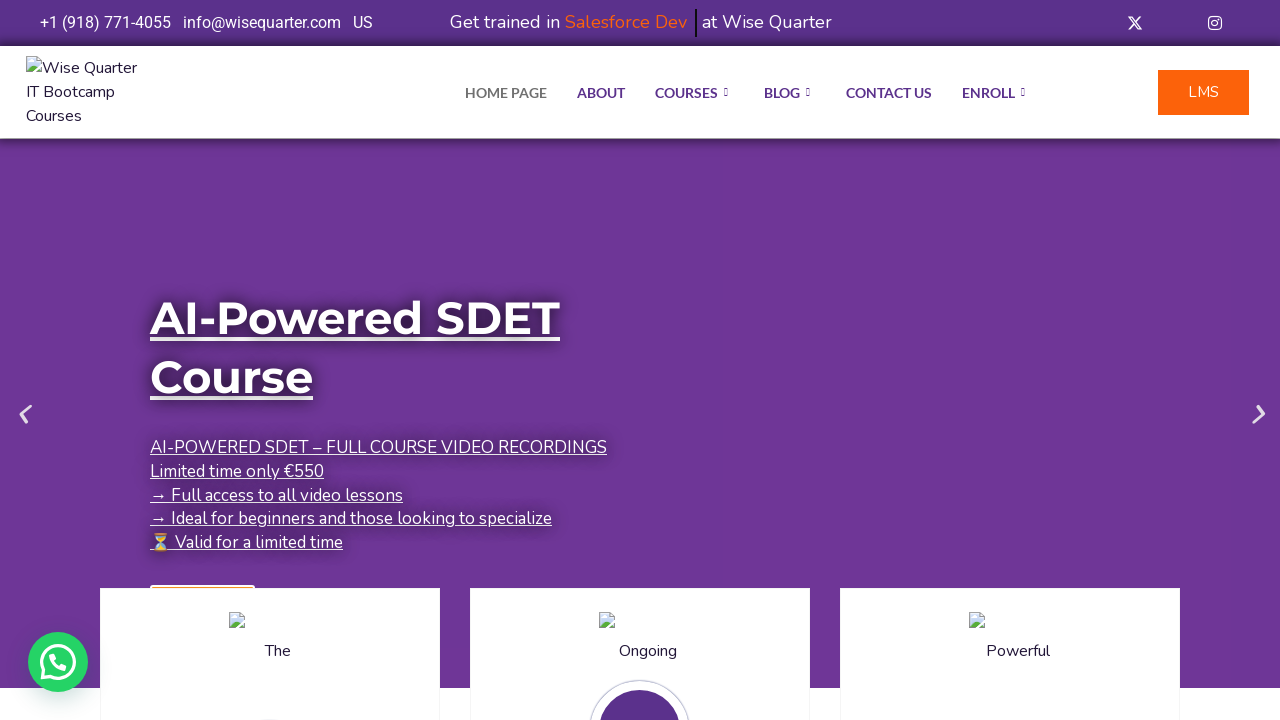

Navigated to https://wisequarter.com/
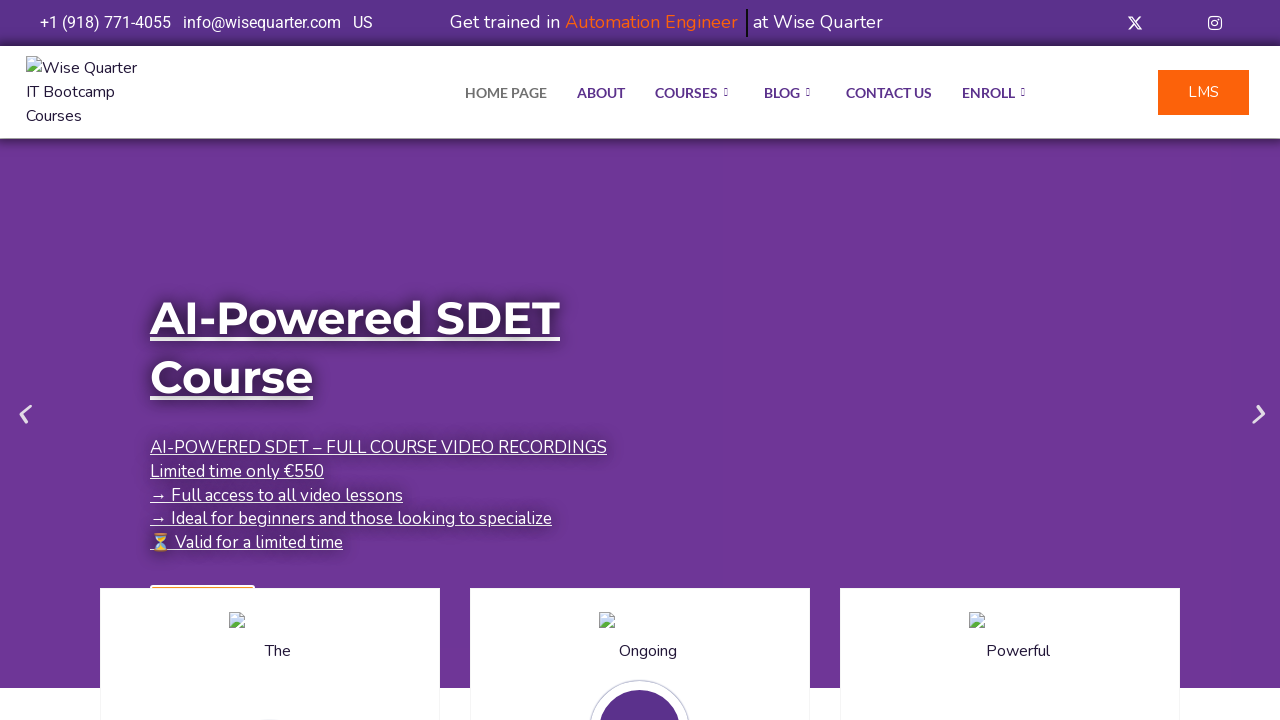

Retrieved page title
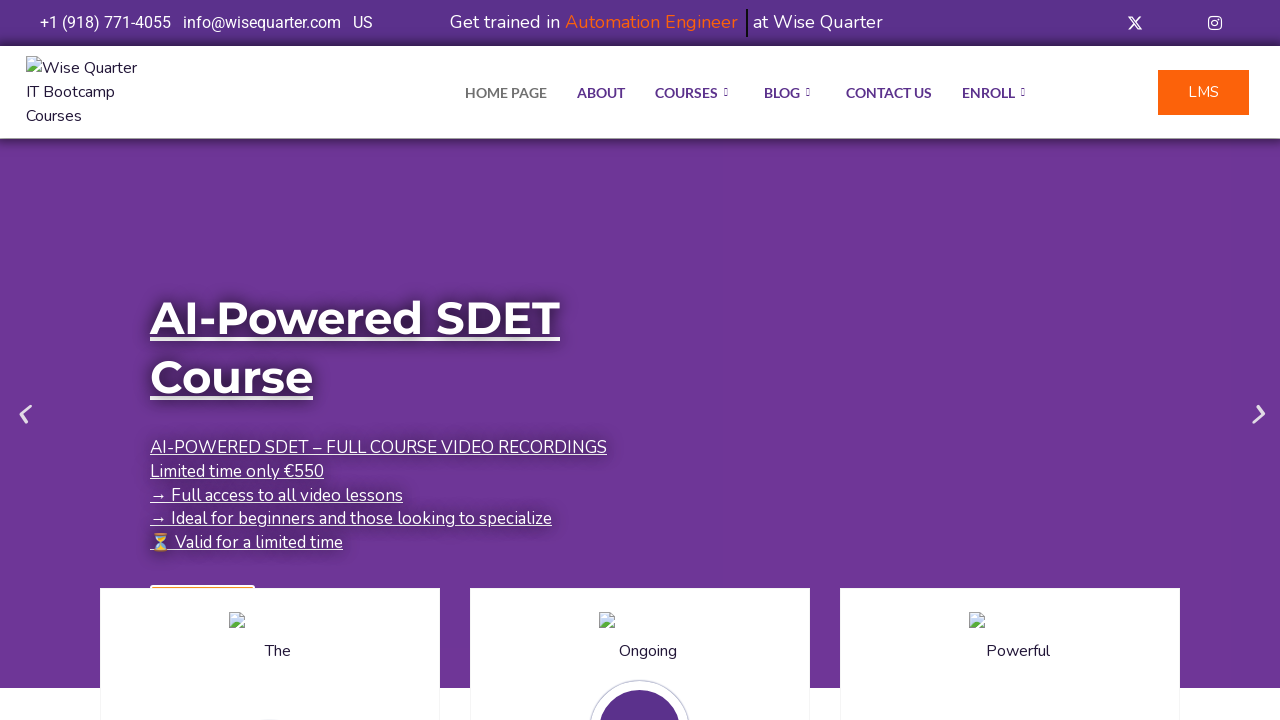

Verified page title contains 'Wise': IT Bootcamp Courses, Online Classes - Wise Quarter Course
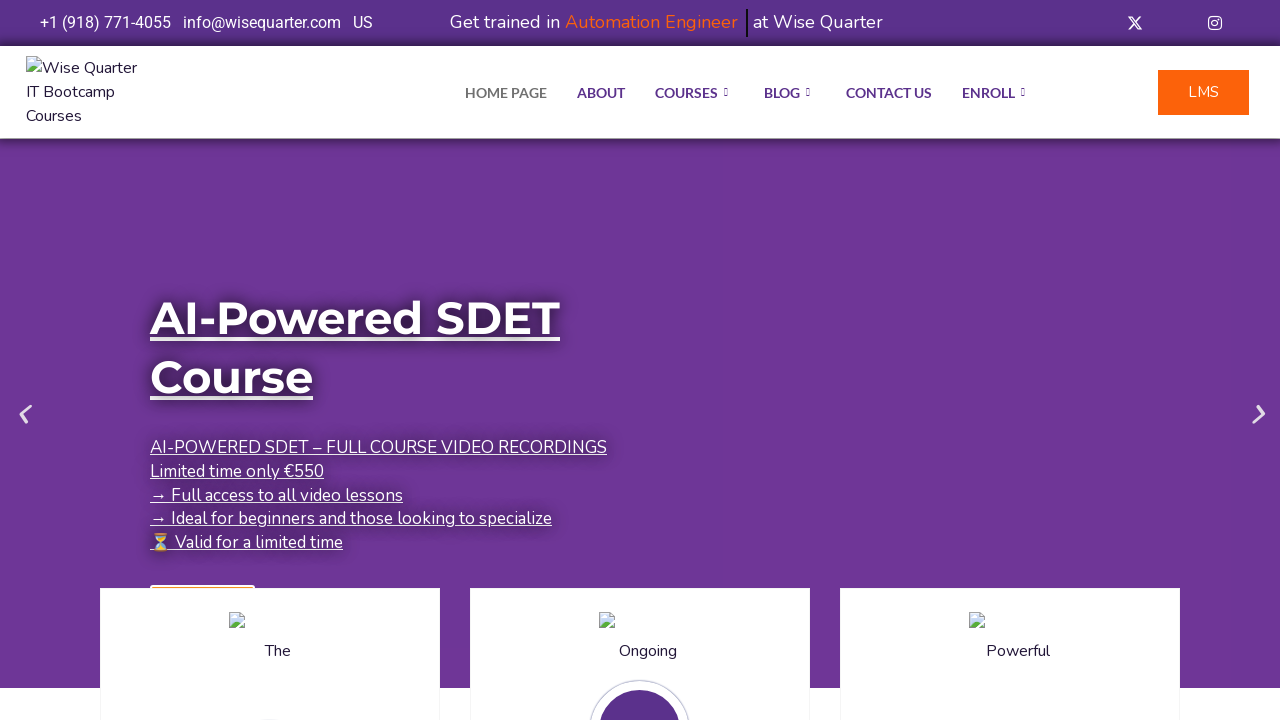

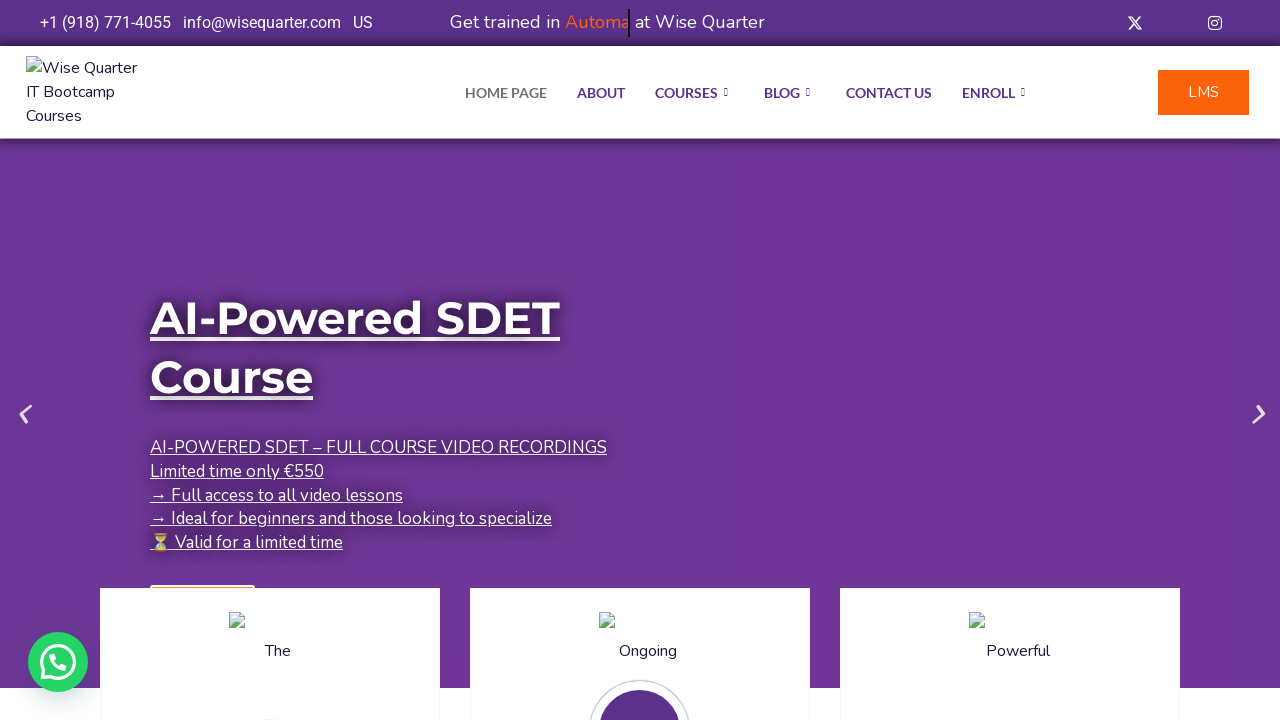